Tests confirmation alert handling by triggering an alert dialog and dismissing it, then verifying the result message

Starting URL: https://www.leafground.com/alert.xhtml

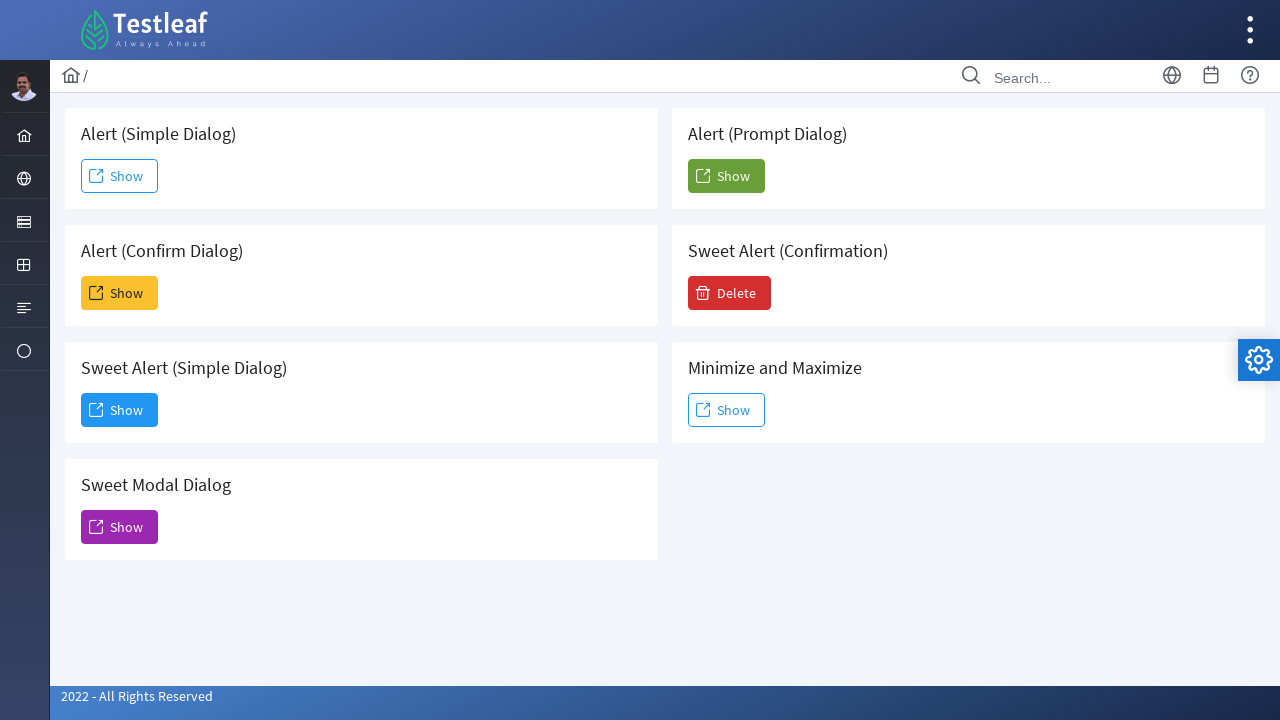

Clicked the second 'Show' button to trigger confirmation alert at (120, 293) on xpath=(//span[text()='Show'])[2]
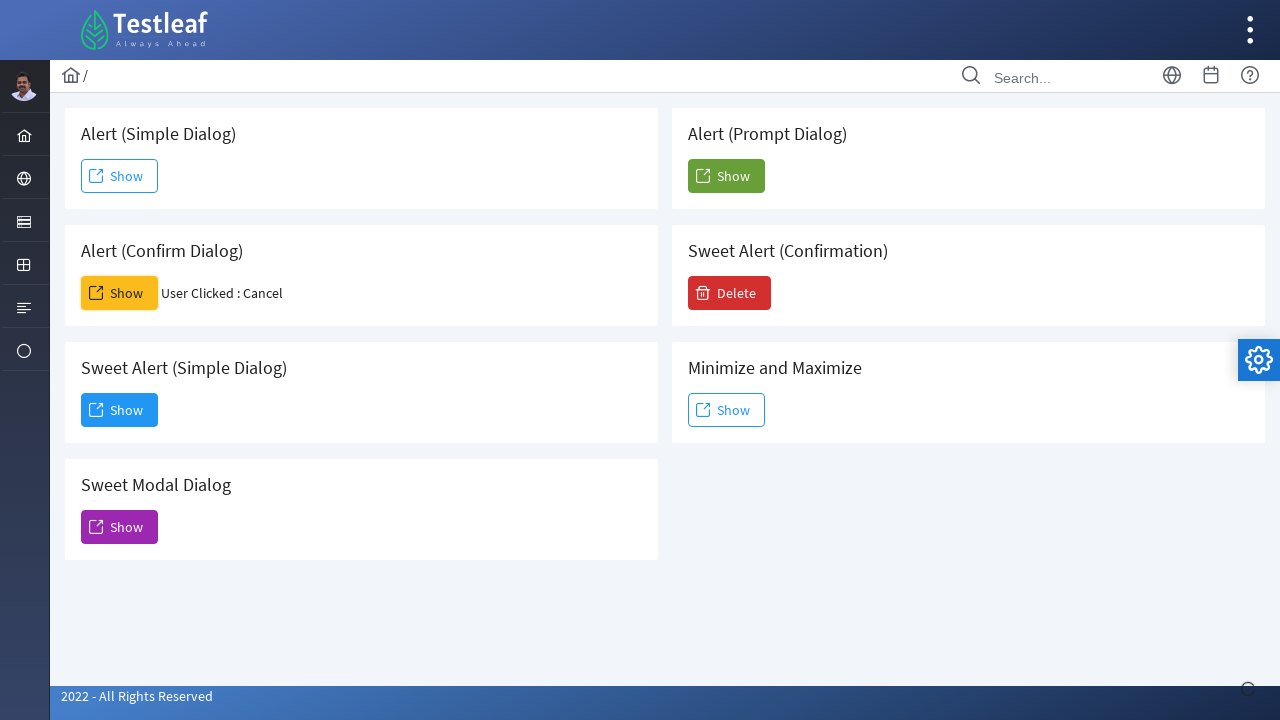

Set up dialog handler to dismiss confirmation alerts
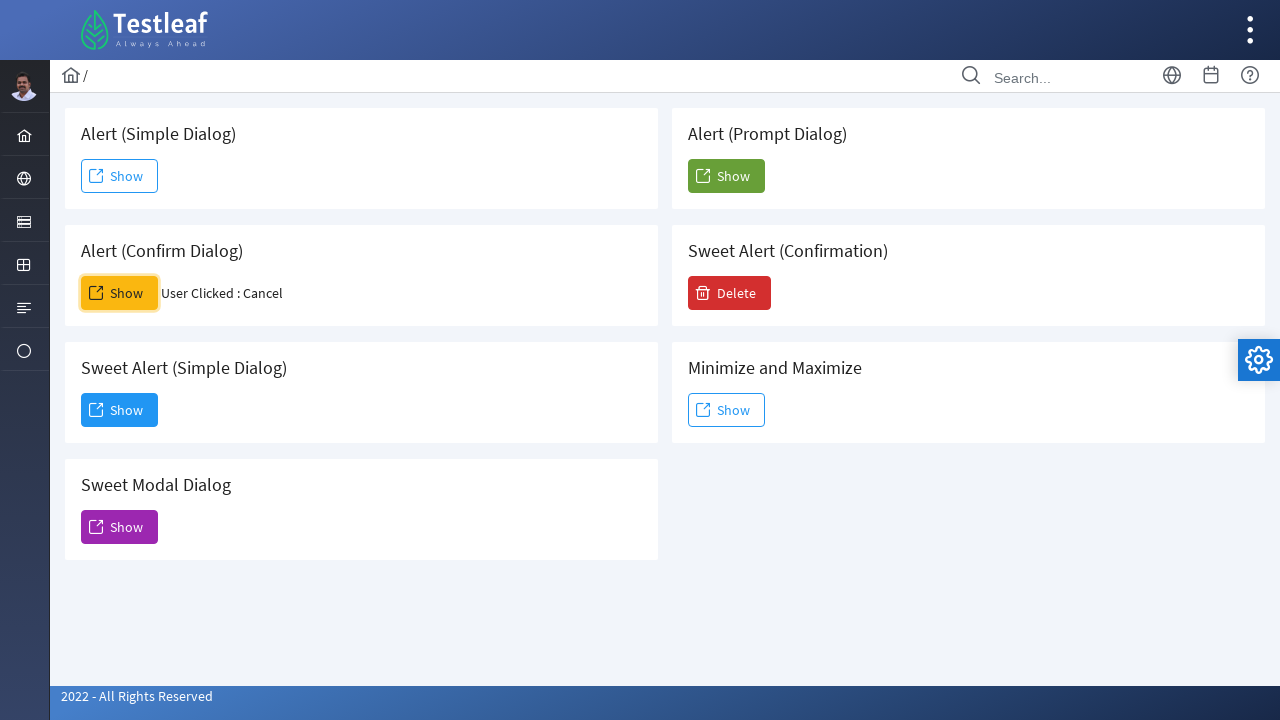

Clicked the second 'Show' button again to trigger alert with handler active at (120, 293) on xpath=(//span[text()='Show'])[2]
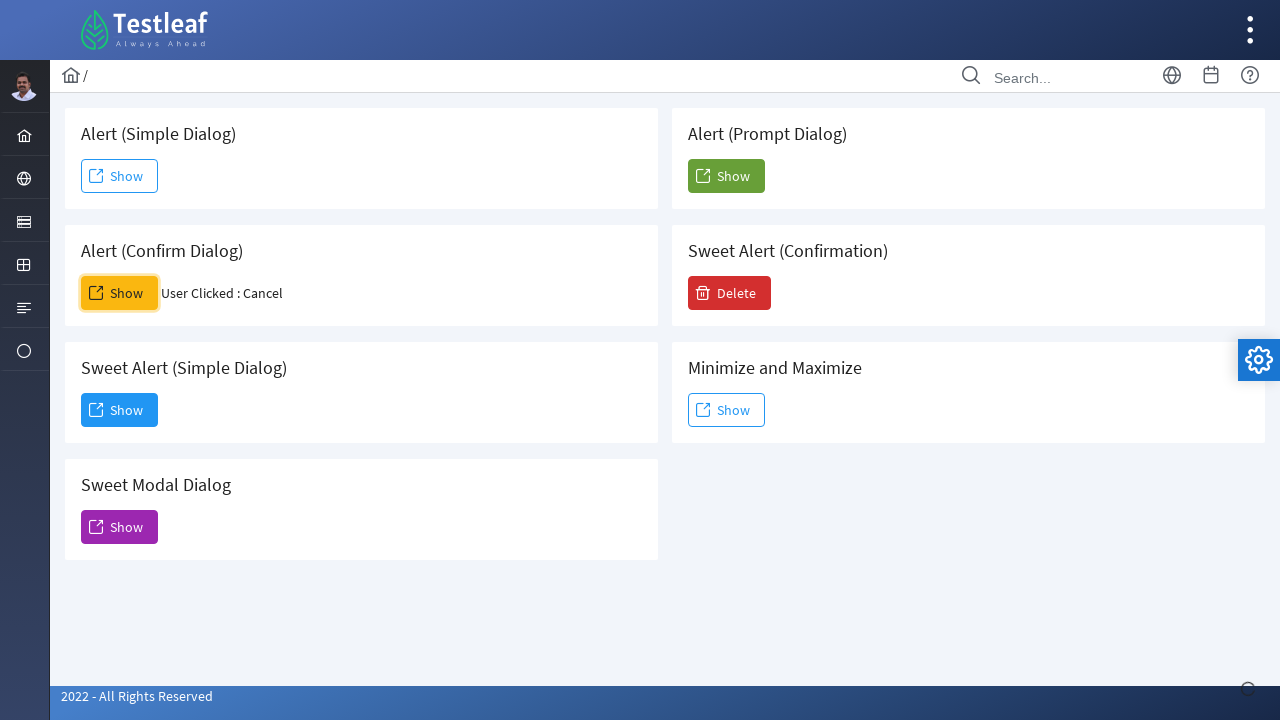

Waited for result message to appear
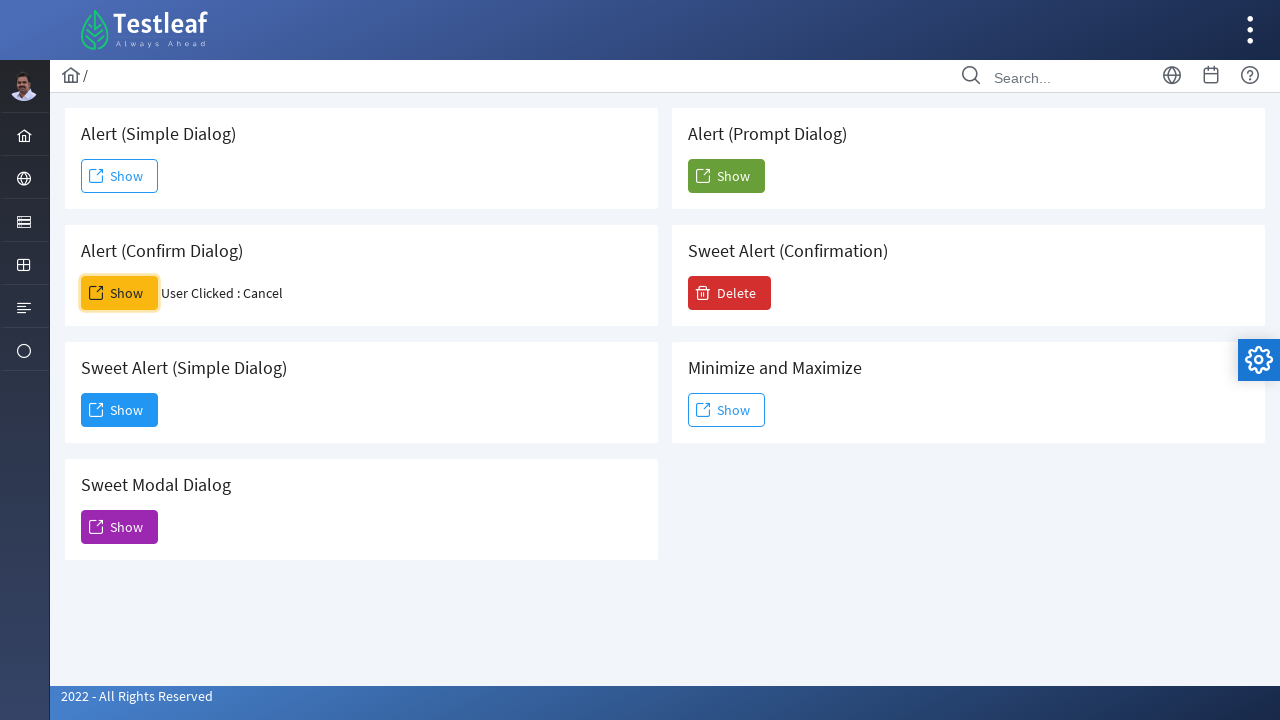

Retrieved result text: 'User Clicked : Cancel'
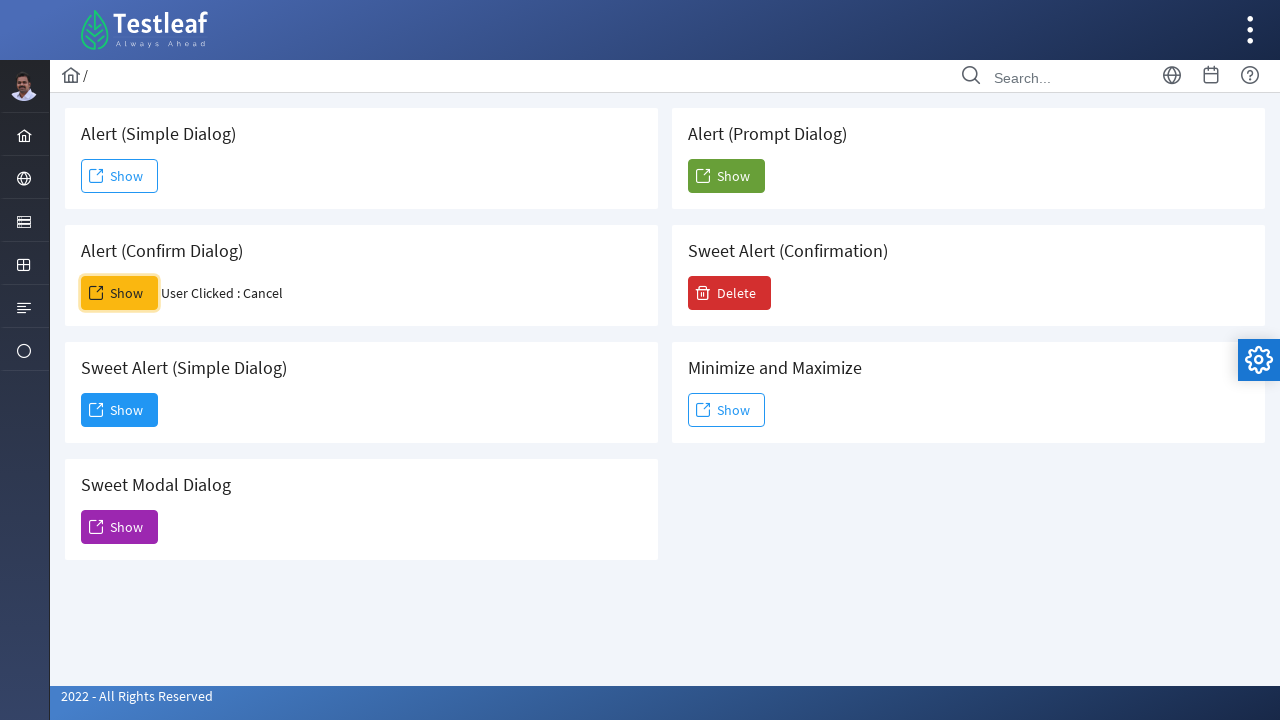

Printed confirmation that alert was cancelled with result message
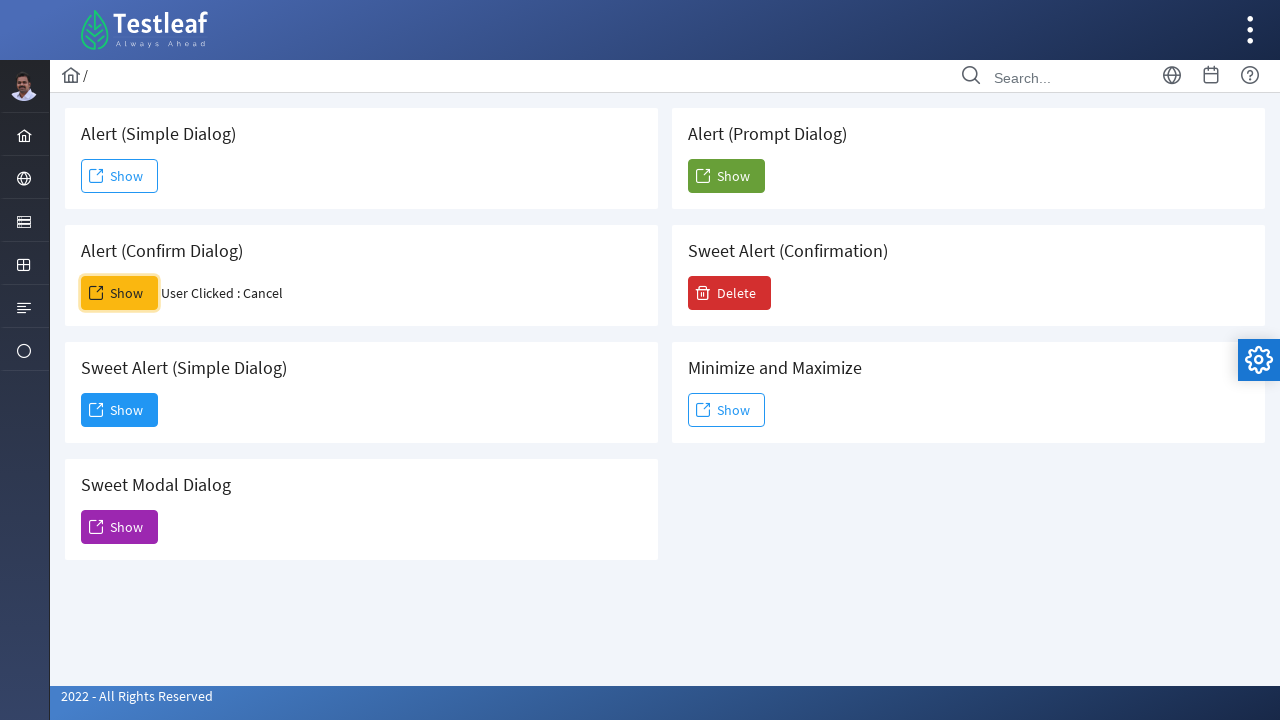

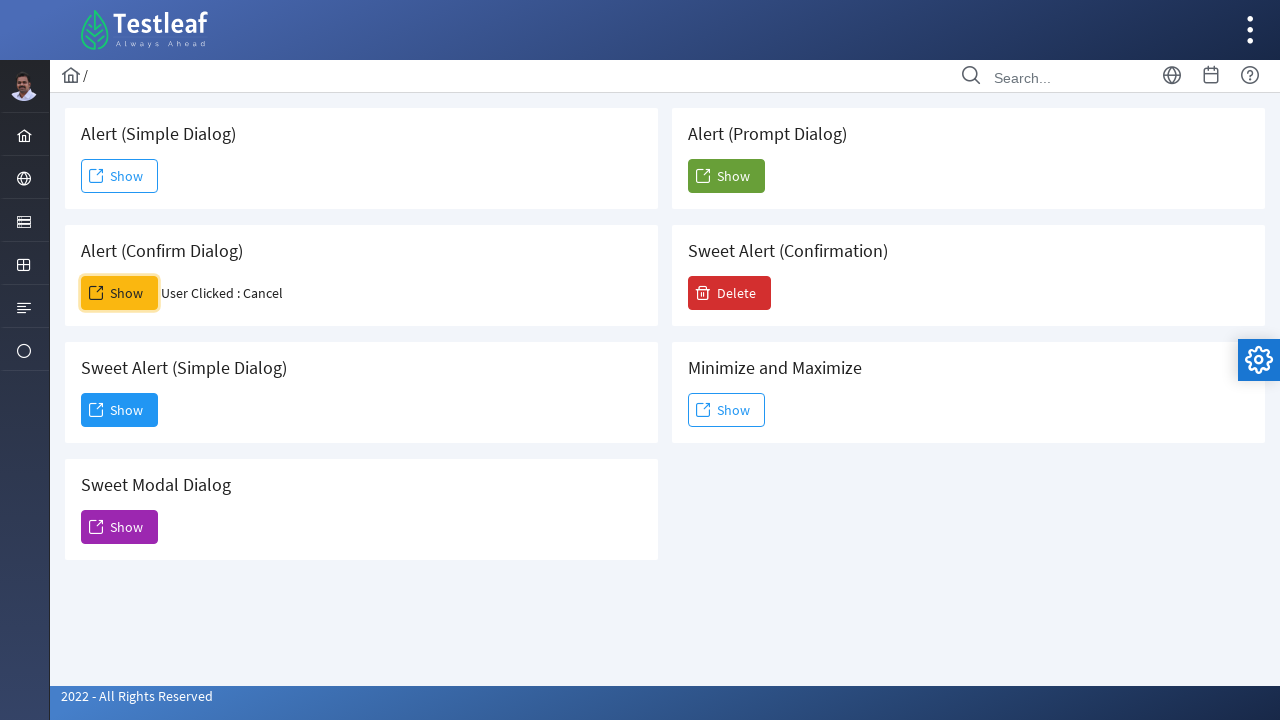